Tests A/B Testing page by clicking the link, reading the paragraph content, and navigating back

Starting URL: https://the-internet.herokuapp.com/

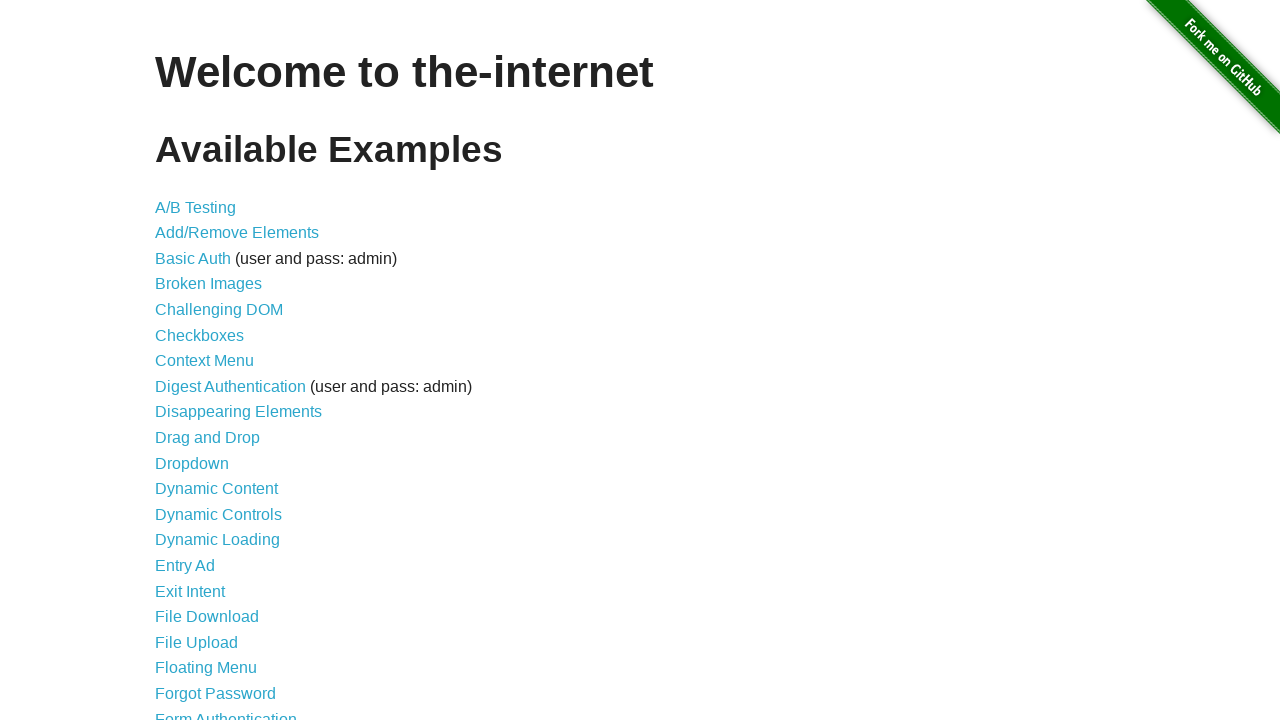

Clicked on A/B Testing link at (196, 207) on xpath=//*[contains(text(), 'B Testing')]
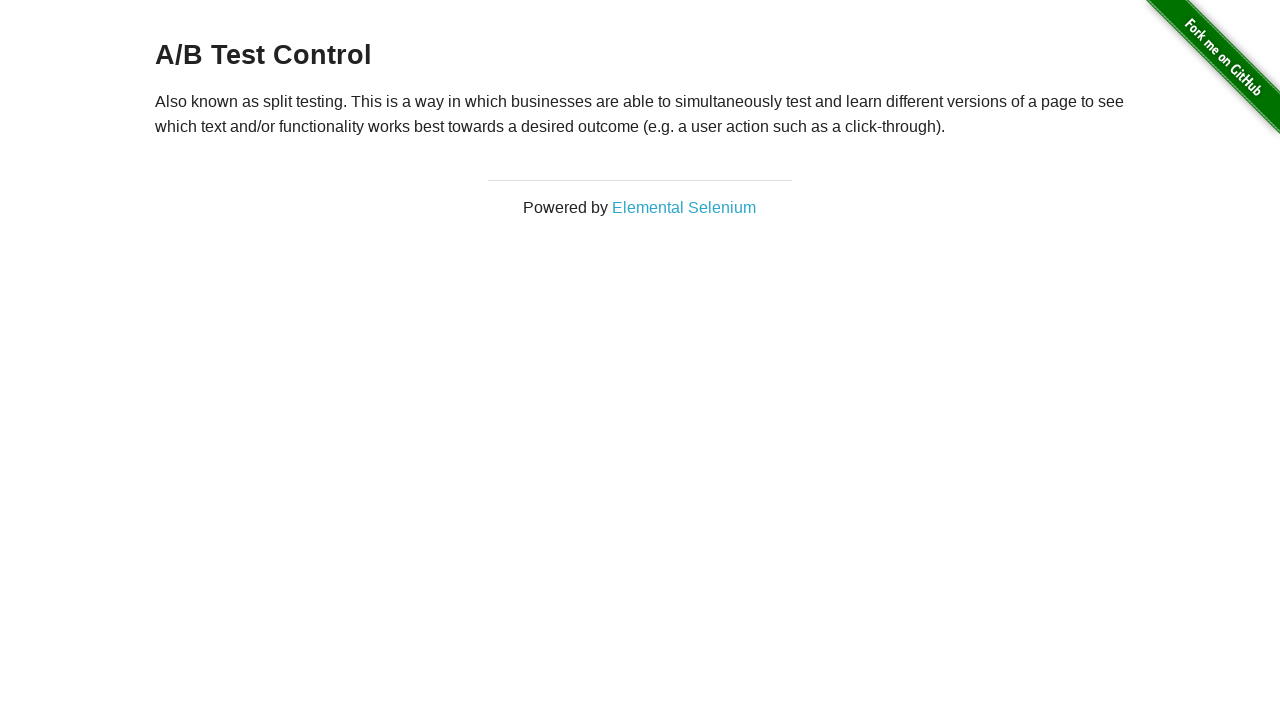

A/B Testing page example content loaded
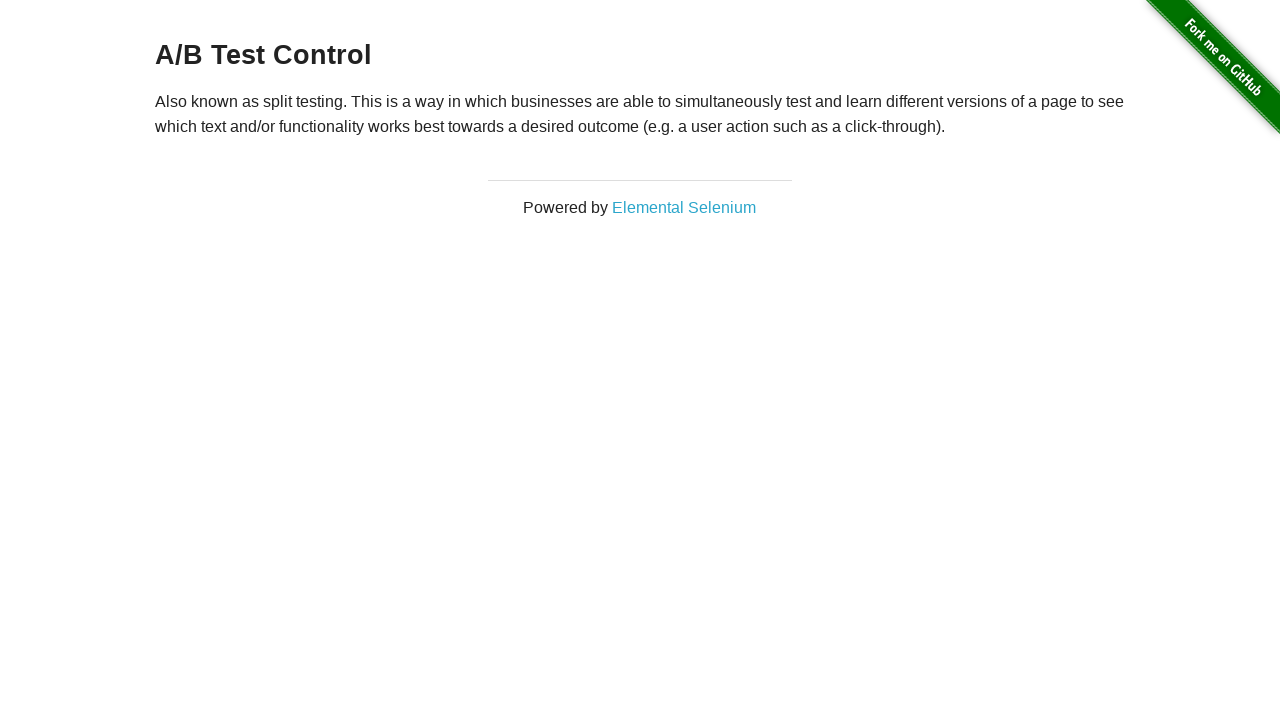

Read paragraph content: 
    Also known as split testing. This is a way in which businesses are able to simultaneously test and learn different versions of a page to see which text and/or functionality works best towards a desired outcome (e.g. a user action such as a click-through).
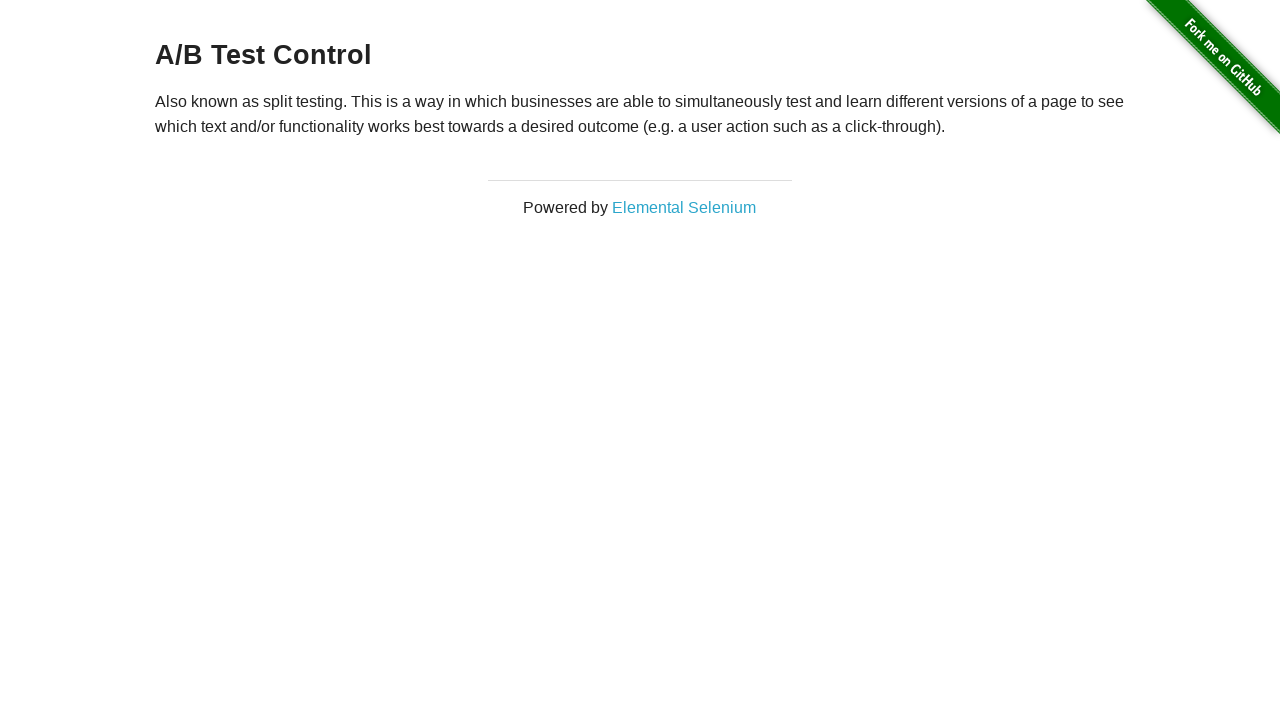

Navigated back to home page
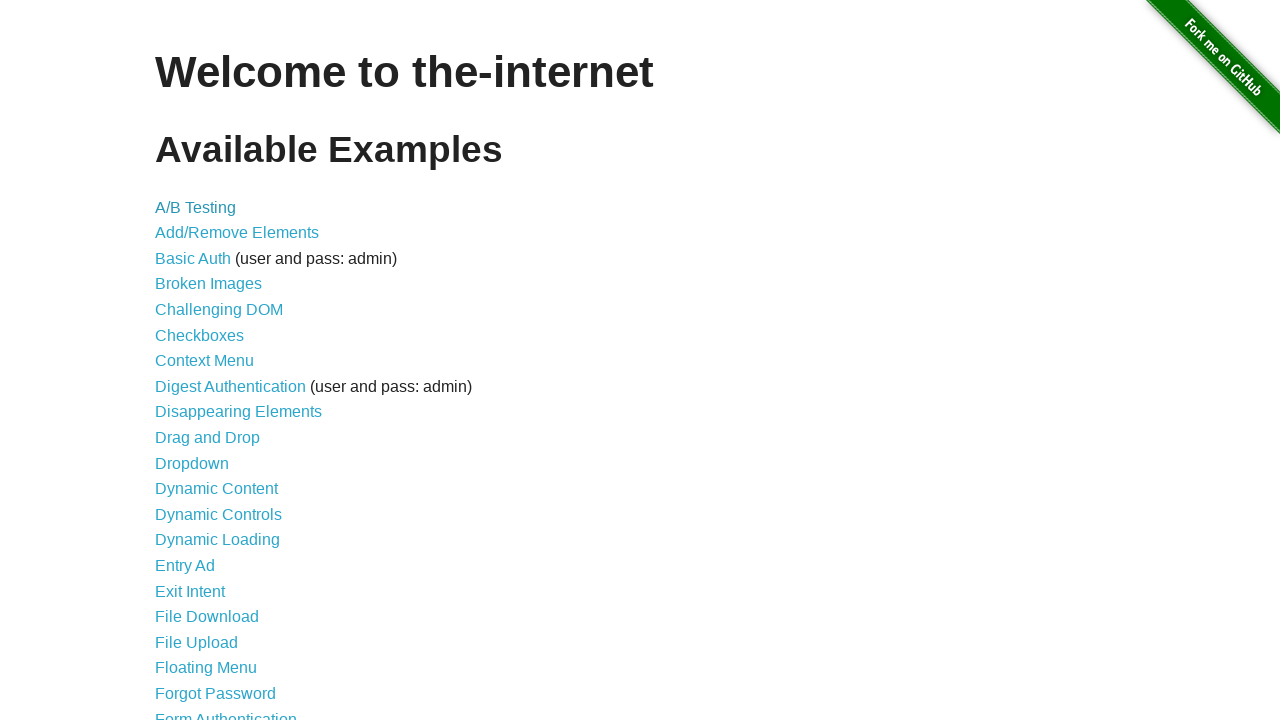

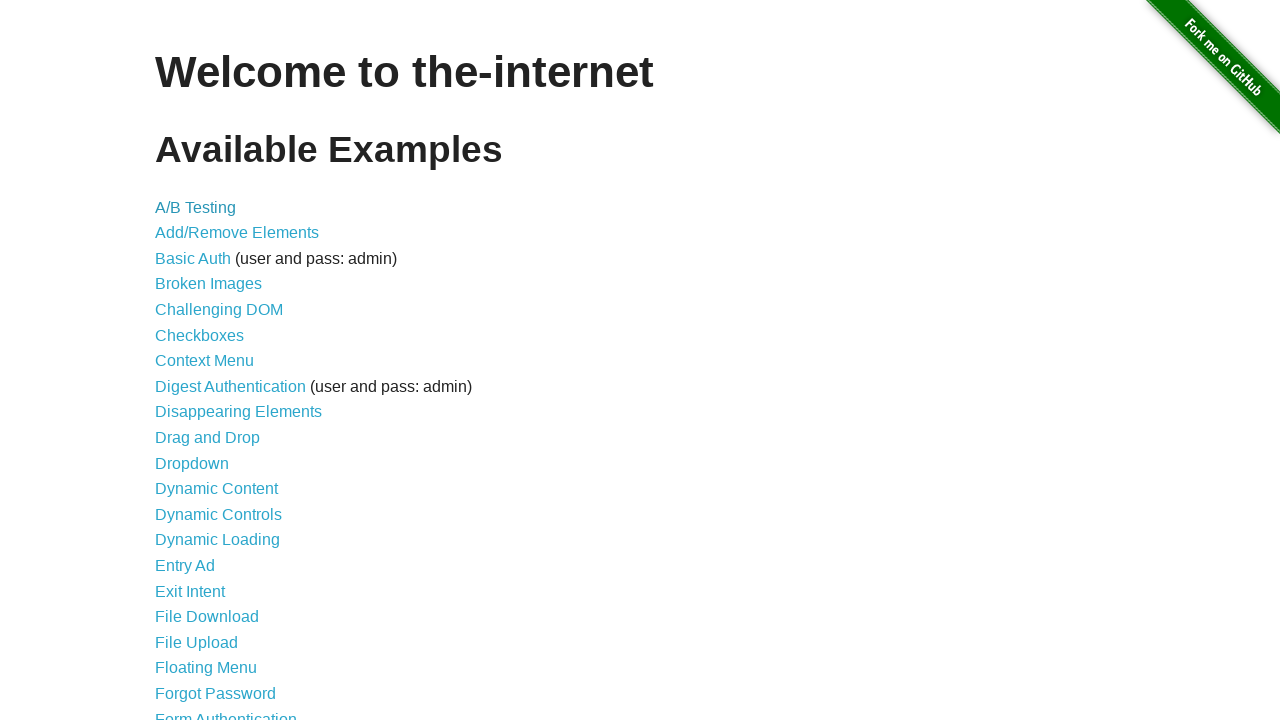